Tests browser window functionality by clicking an "Open Window" button on an automation practice page and then navigating back

Starting URL: https://rahulshettyacademy.com/AutomationPractice/

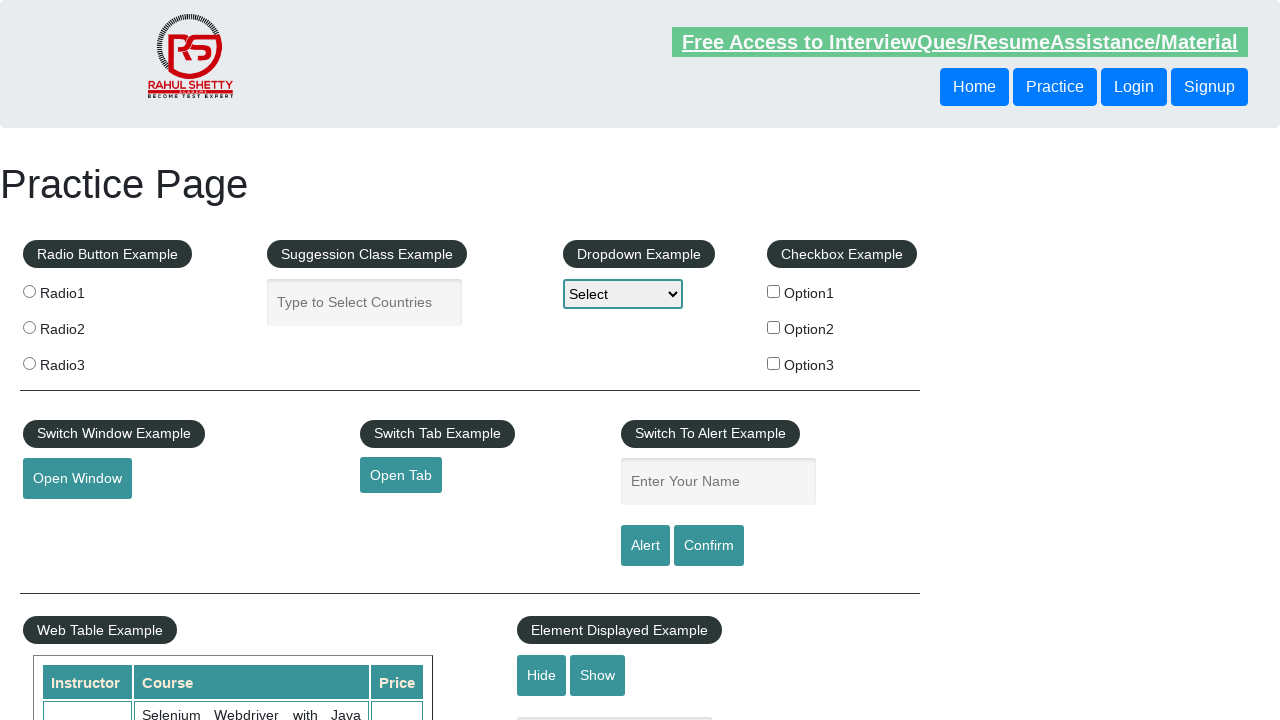

Clicked 'Open Window' button on automation practice page at (77, 479) on xpath=//button[contains(text(),'Open Window')]
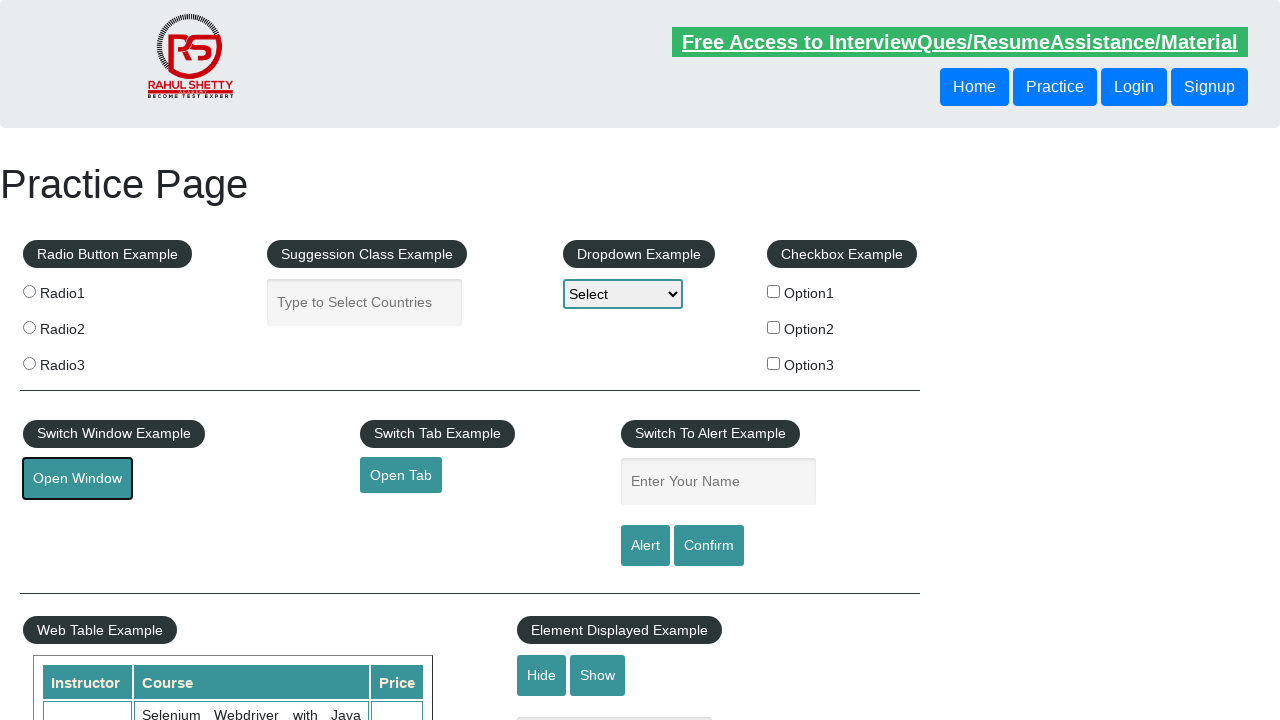

Waited 1000ms for window to open
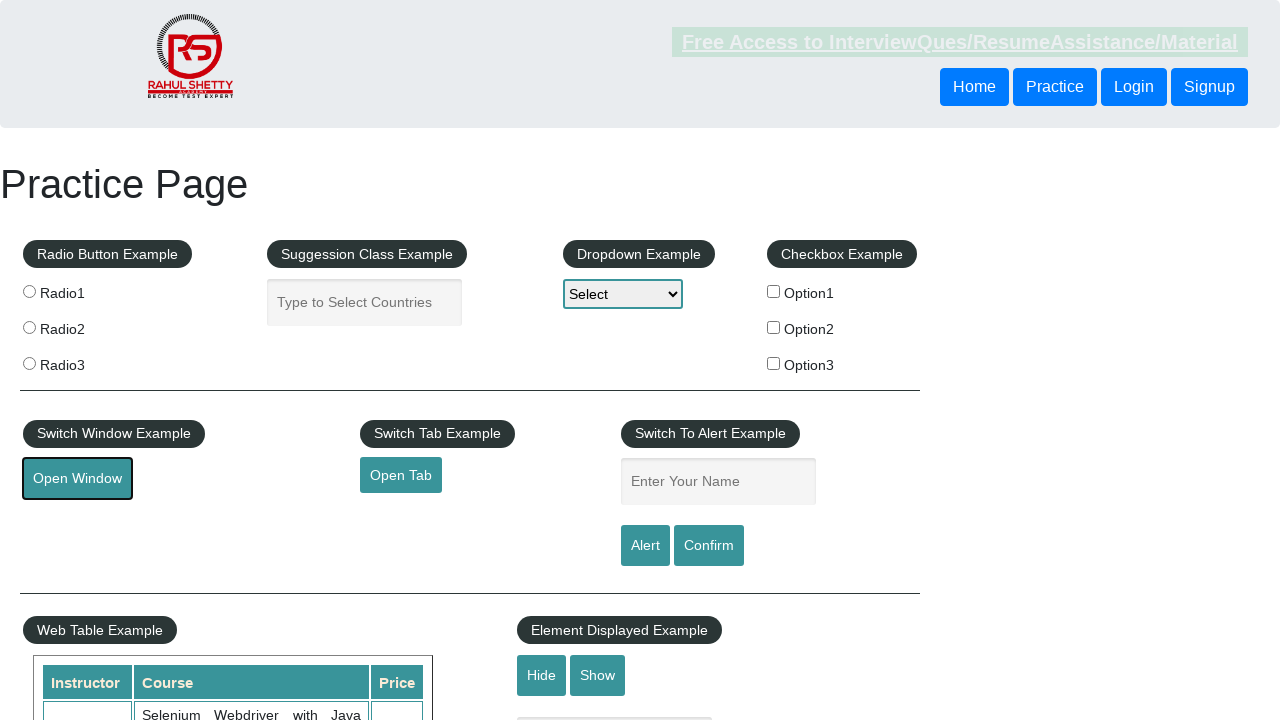

Navigated back to previous page
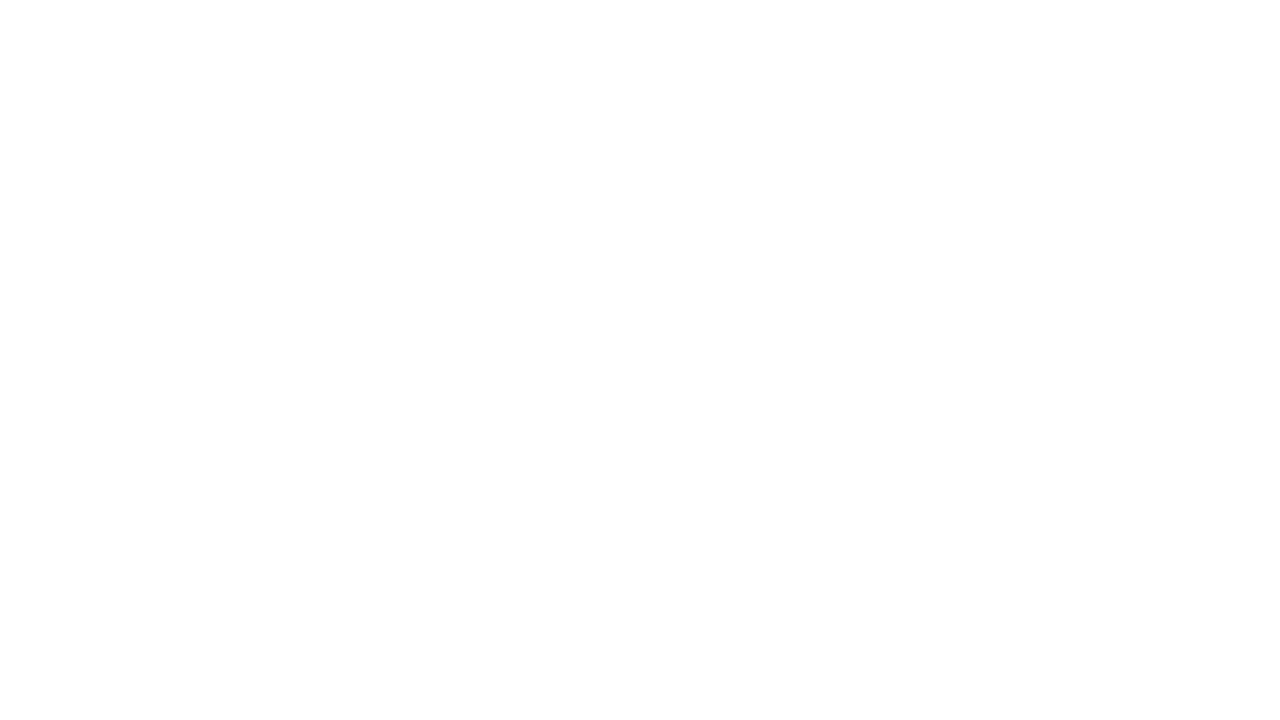

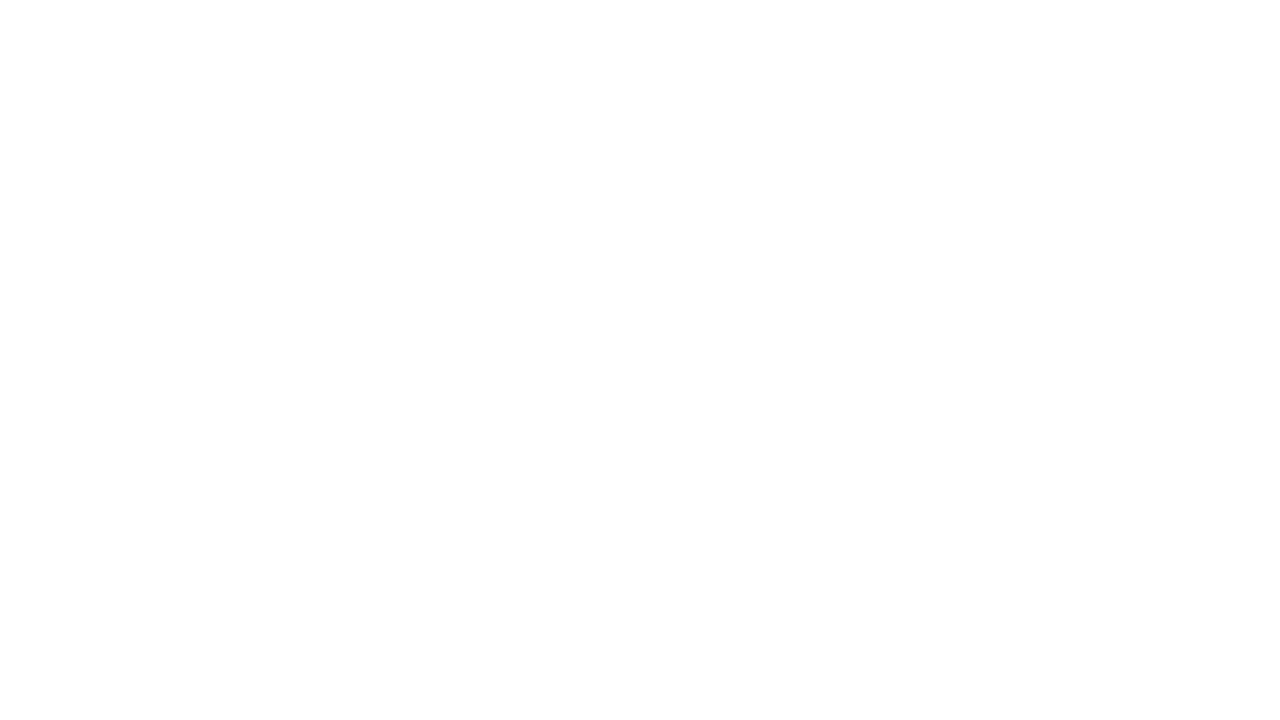